Tests navigation to the registration page by clicking the registration link from the homepage and verifying the URL changes to the registration page.

Starting URL: https://qa.koel.app/

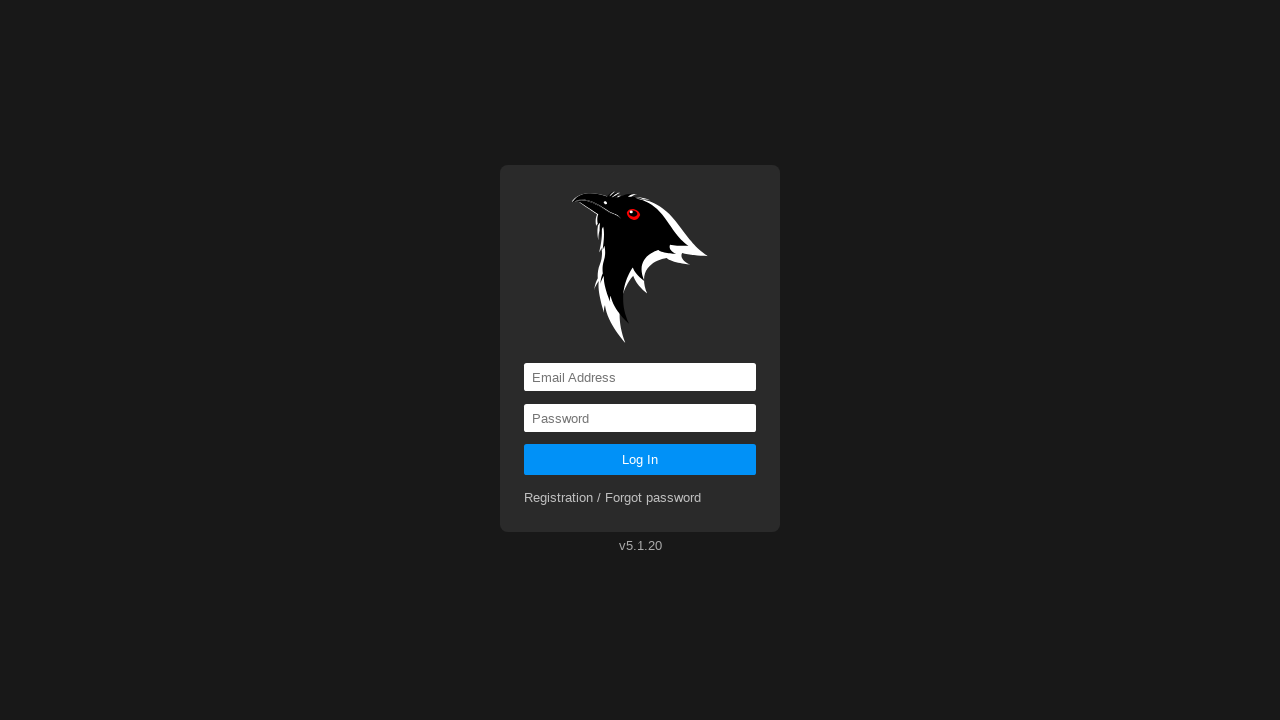

Clicked the registration link from homepage at (613, 498) on a[href='registration']
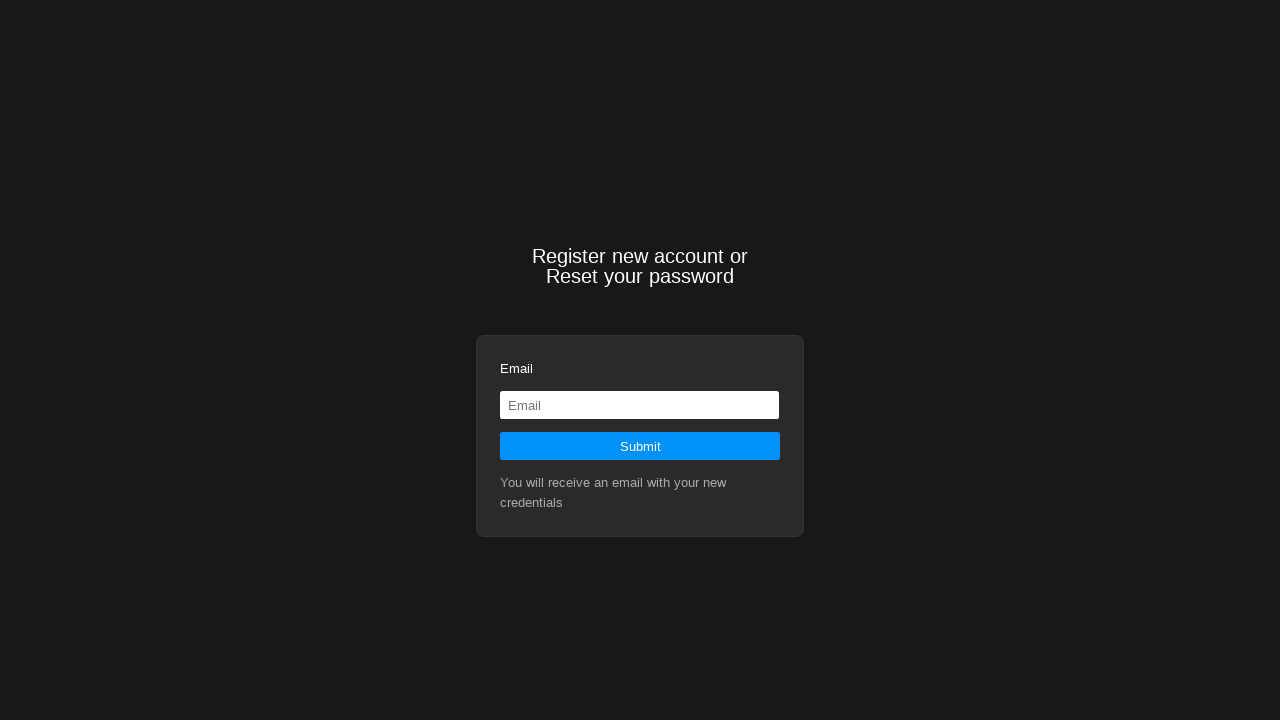

Verified navigation to registration page at https://qa.koel.app/registration
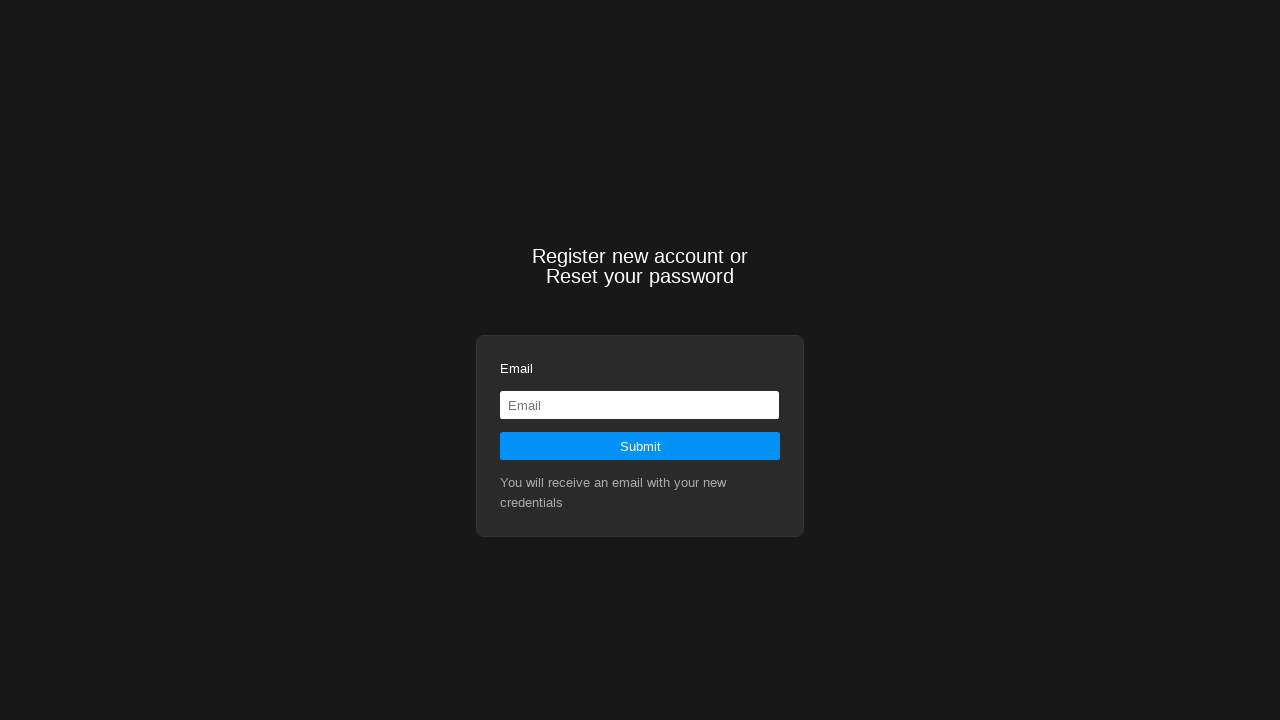

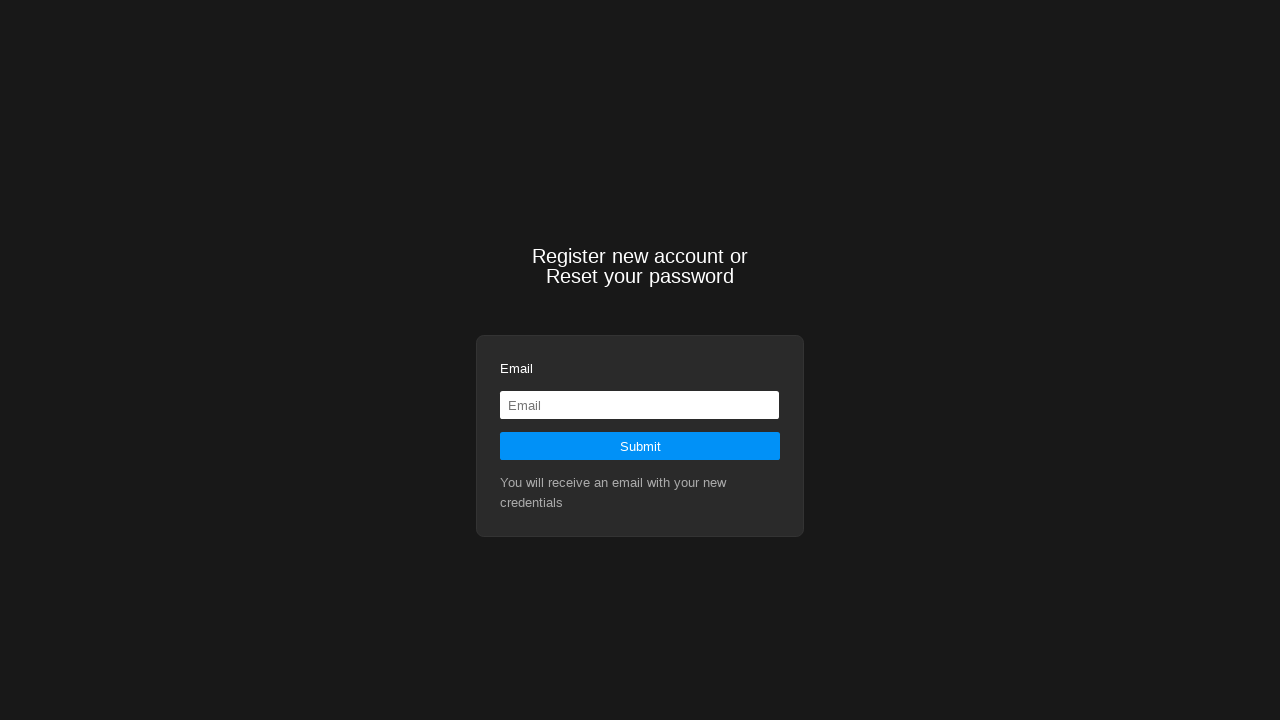